Tests that the main title on the websters.dev homepage displays "WEBSTERS"

Starting URL: https://websters.dev/

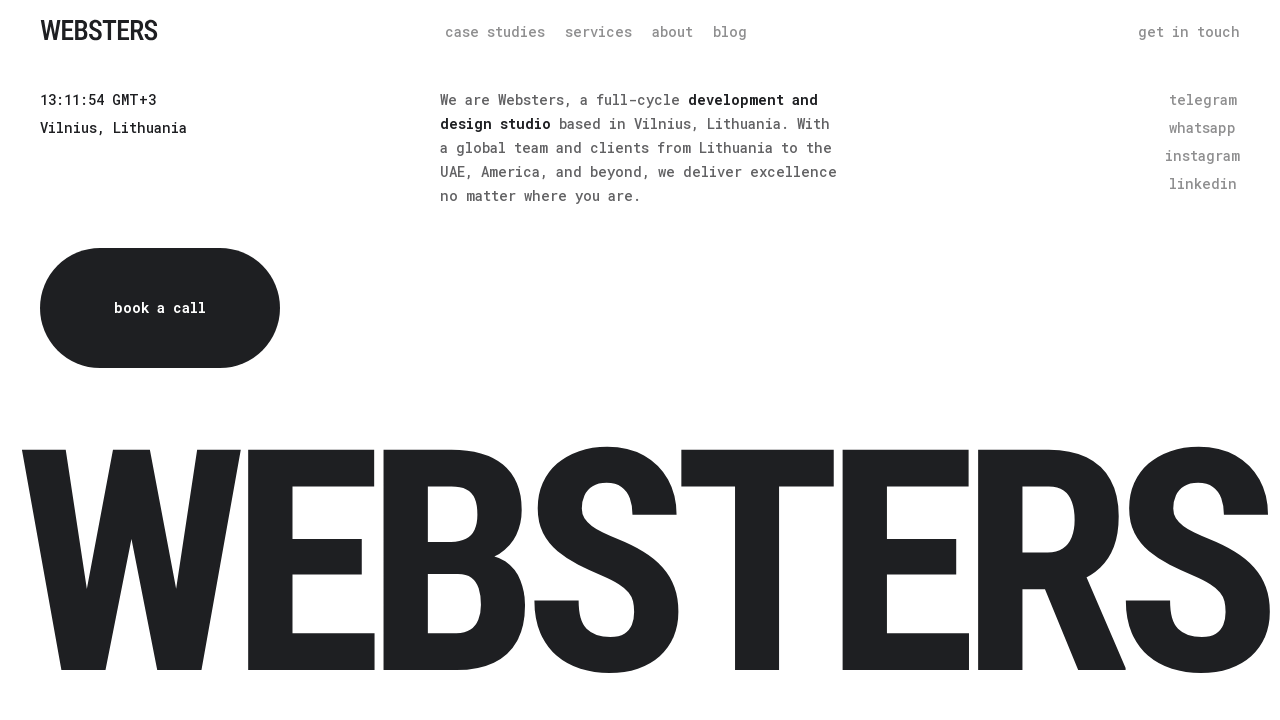

Waited for main title h1 element to load
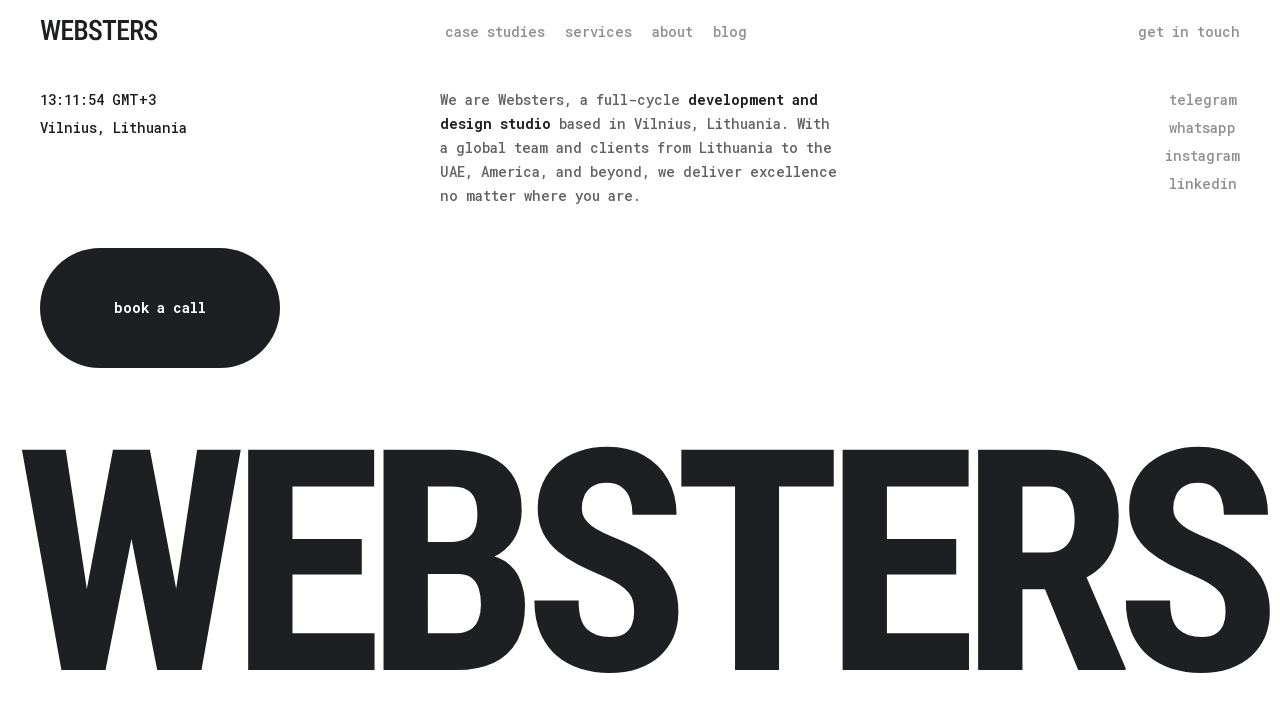

Located main title h1 element
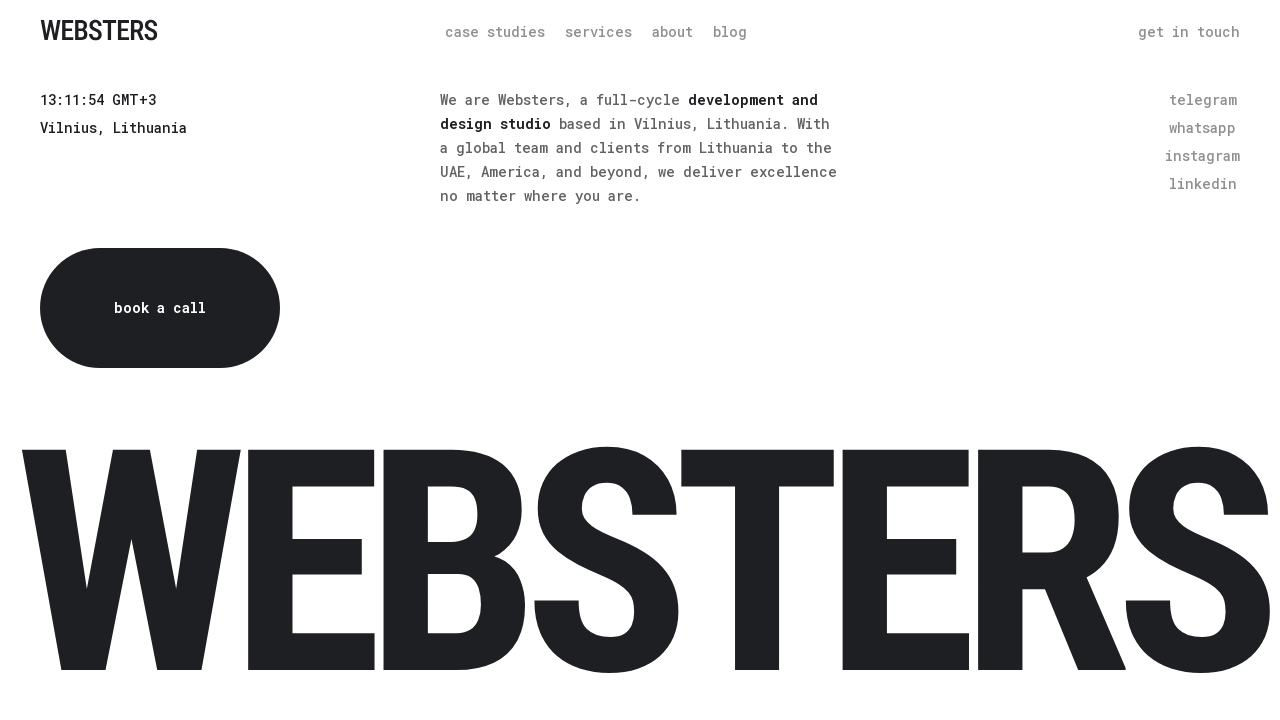

Verified main title displays 'WEBSTERS'
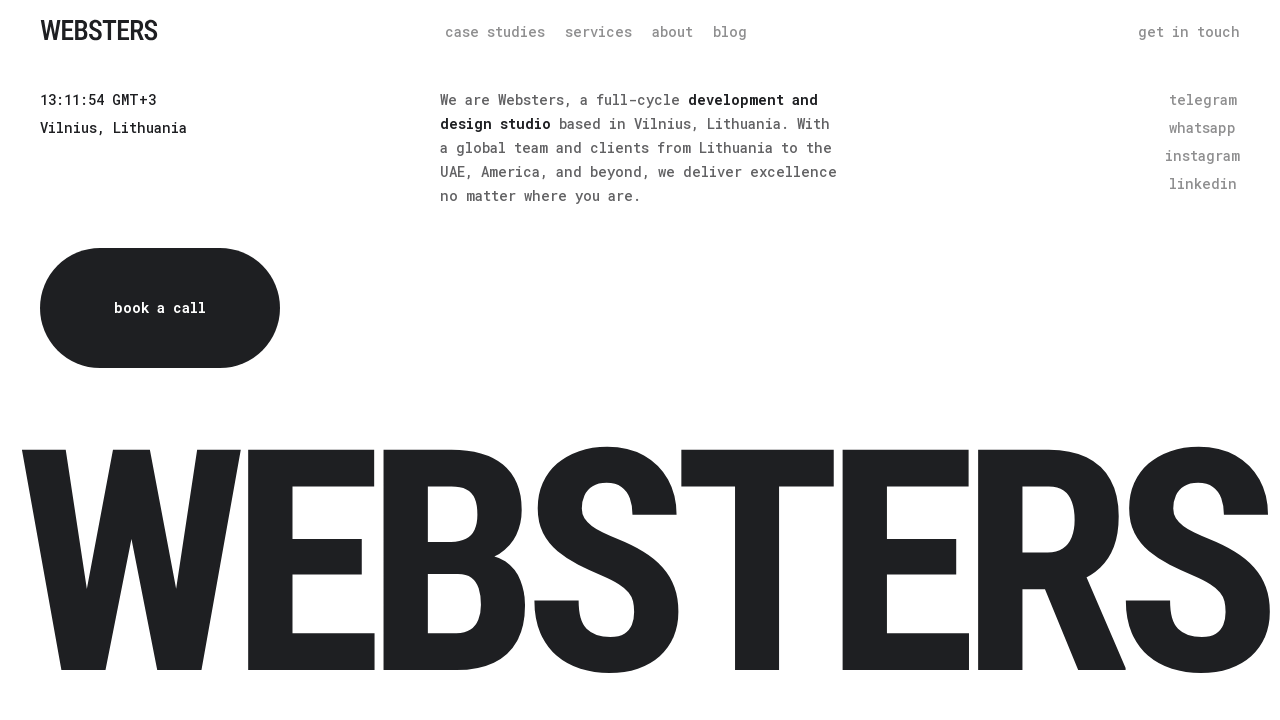

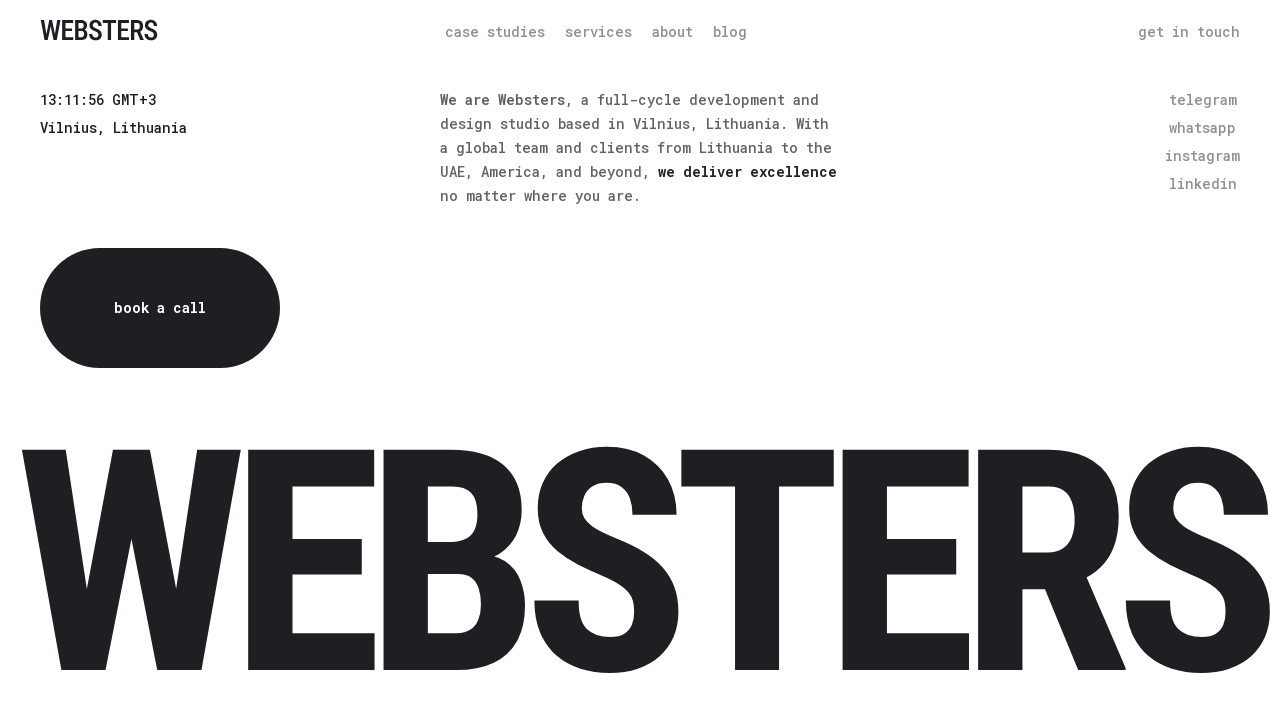